Tests dynamic dropdown selection for flight booking by selecting departure and arrival cities

Starting URL: https://rahulshettyacademy.com/dropdownsPractise/

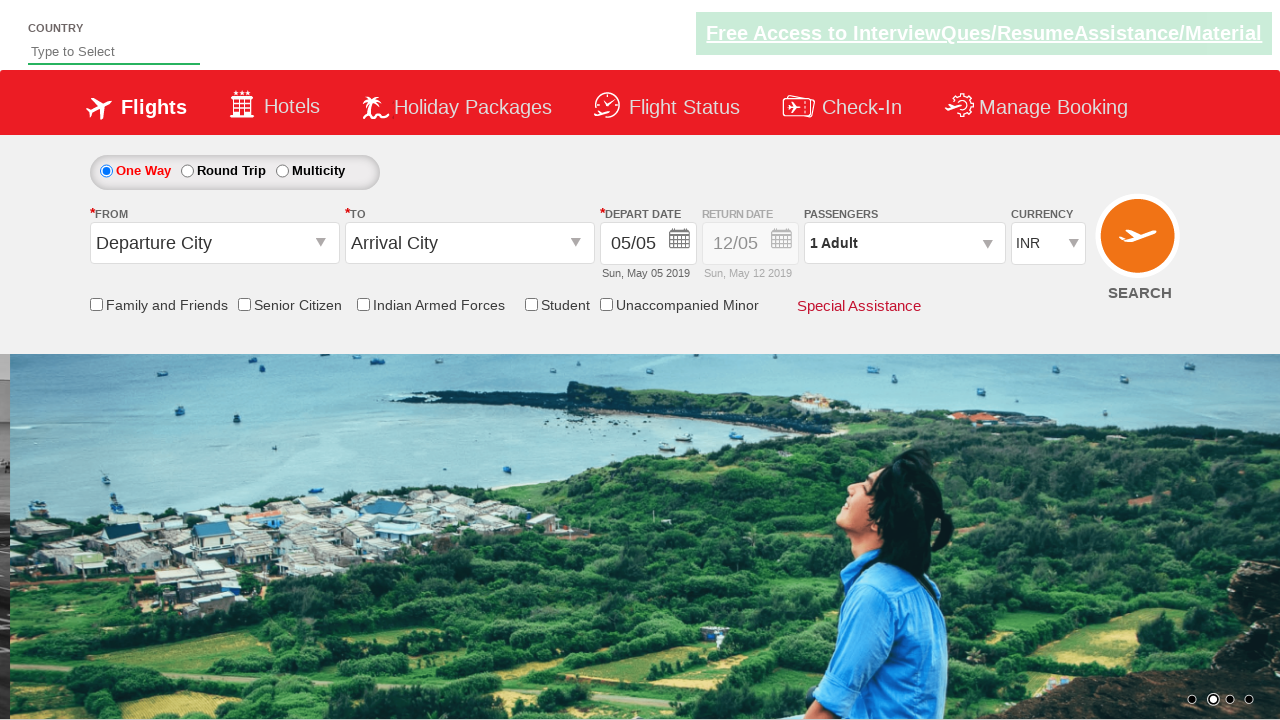

Clicked 'From' dropdown to open departure city selection at (214, 243) on #ctl00_mainContent_ddl_originStation1_CTXT
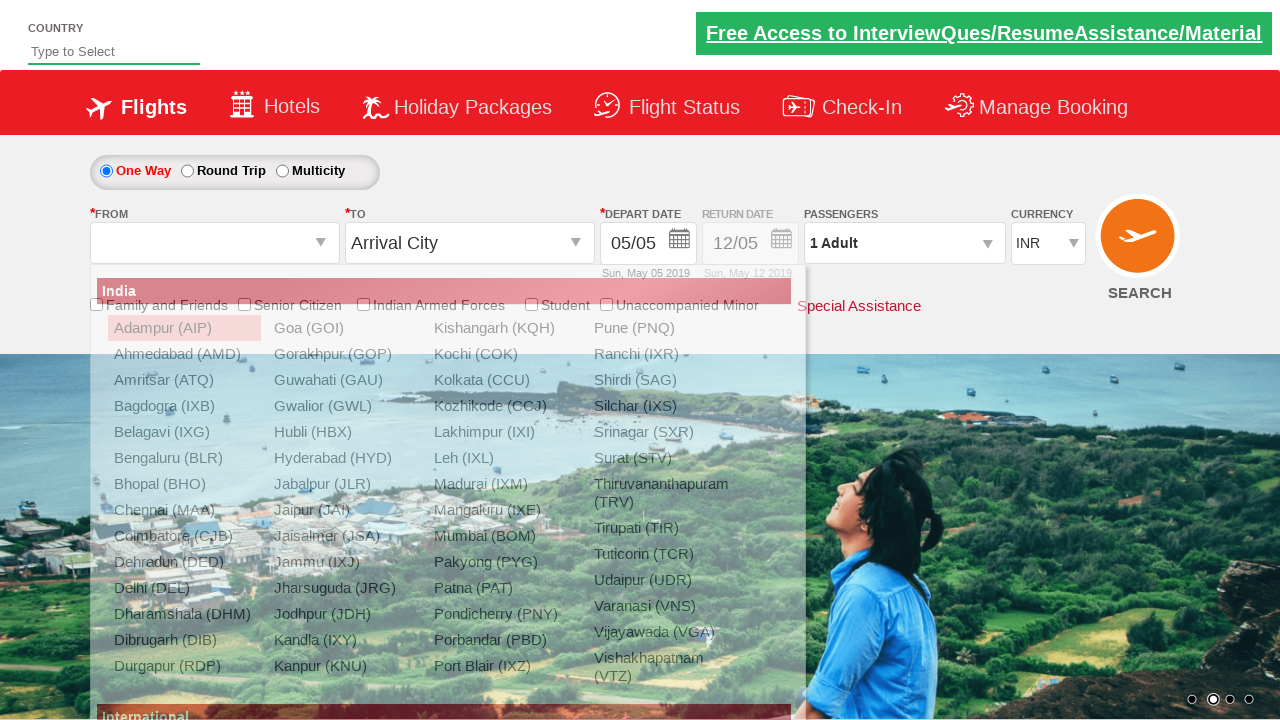

Waited for Bangalore (BLR) option to be visible in dropdown
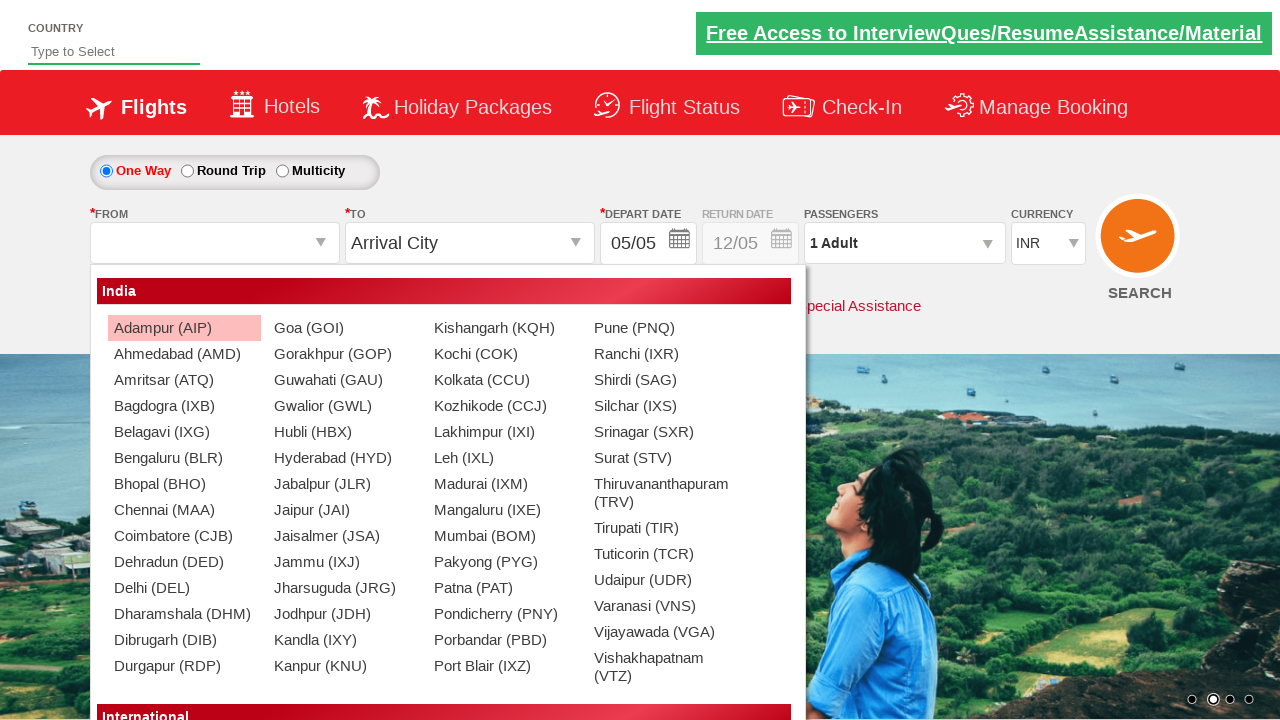

Selected Bangalore (BLR) as departure city at (184, 458) on xpath=//a[@value='BLR']
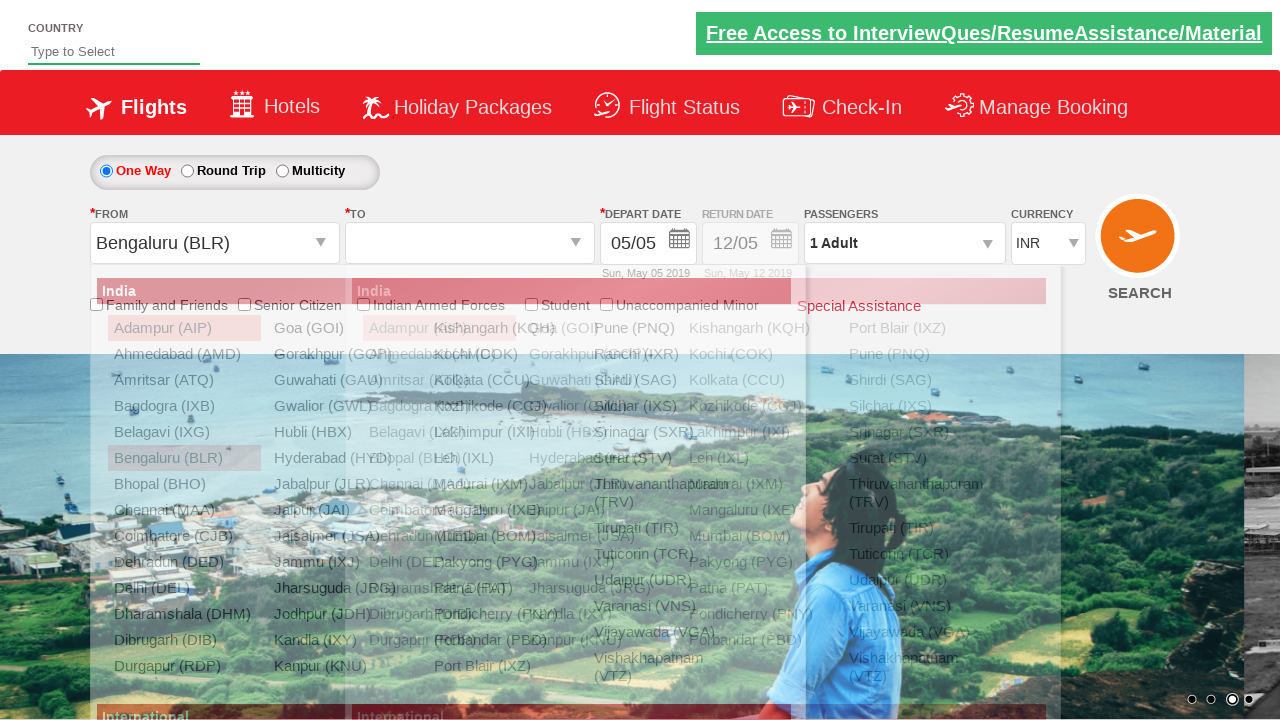

Selected Chennai (MAA) as arrival city from destination dropdown at (439, 484) on xpath=//div[@id='glsctl00_mainContent_ddl_destinationStation1_CTNR']//a[@value='
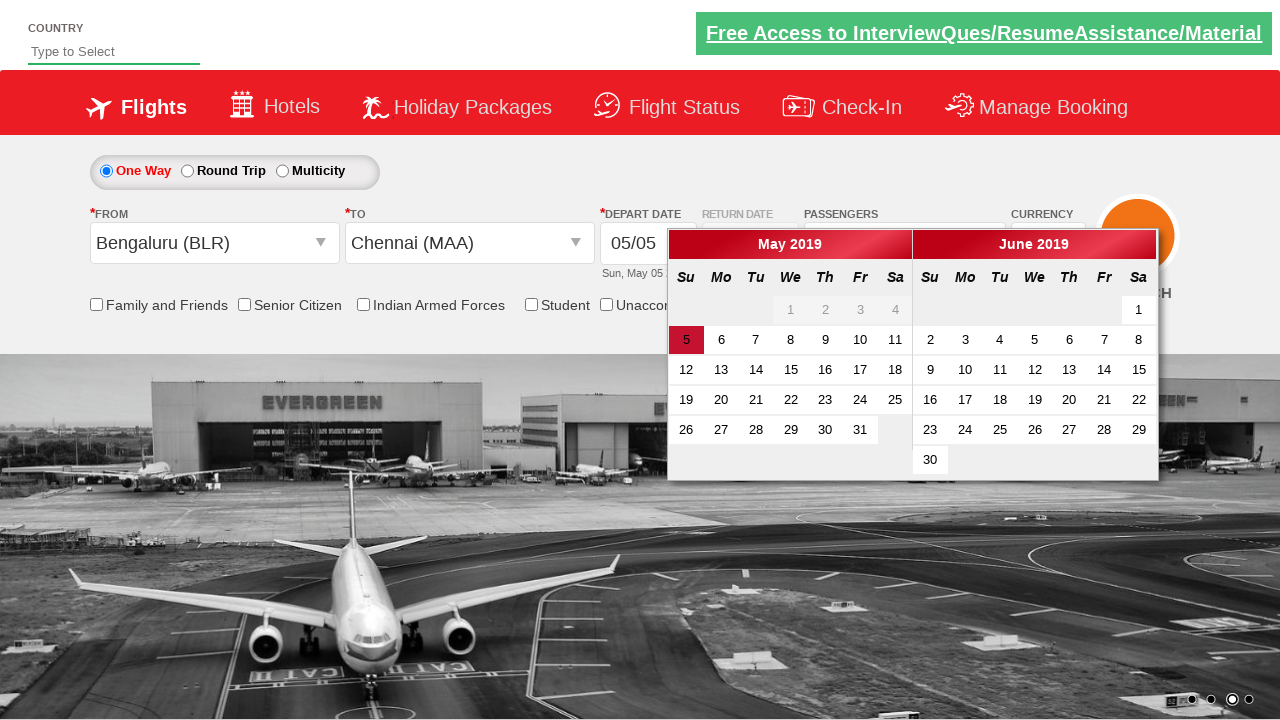

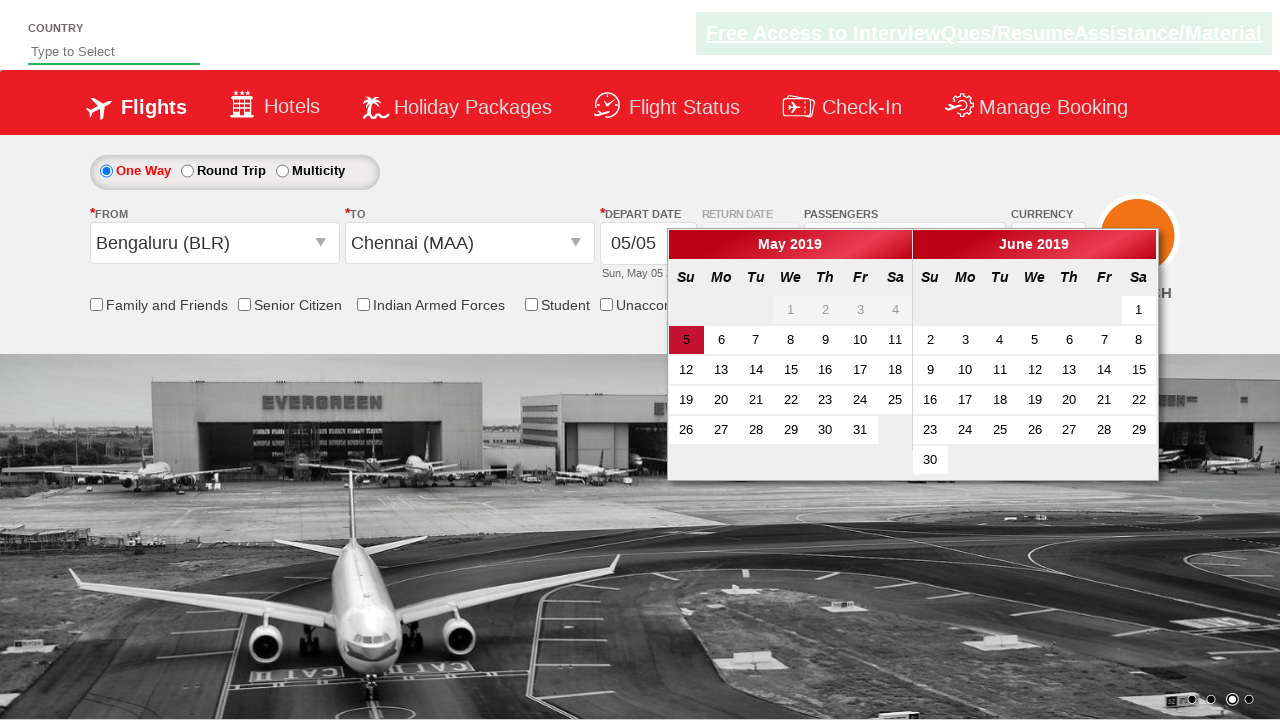